Tests basic browser navigation by opening w3schools.com, navigating to the same URL again, and verifying the page loads by checking the title.

Starting URL: https://www.w3schools.com/

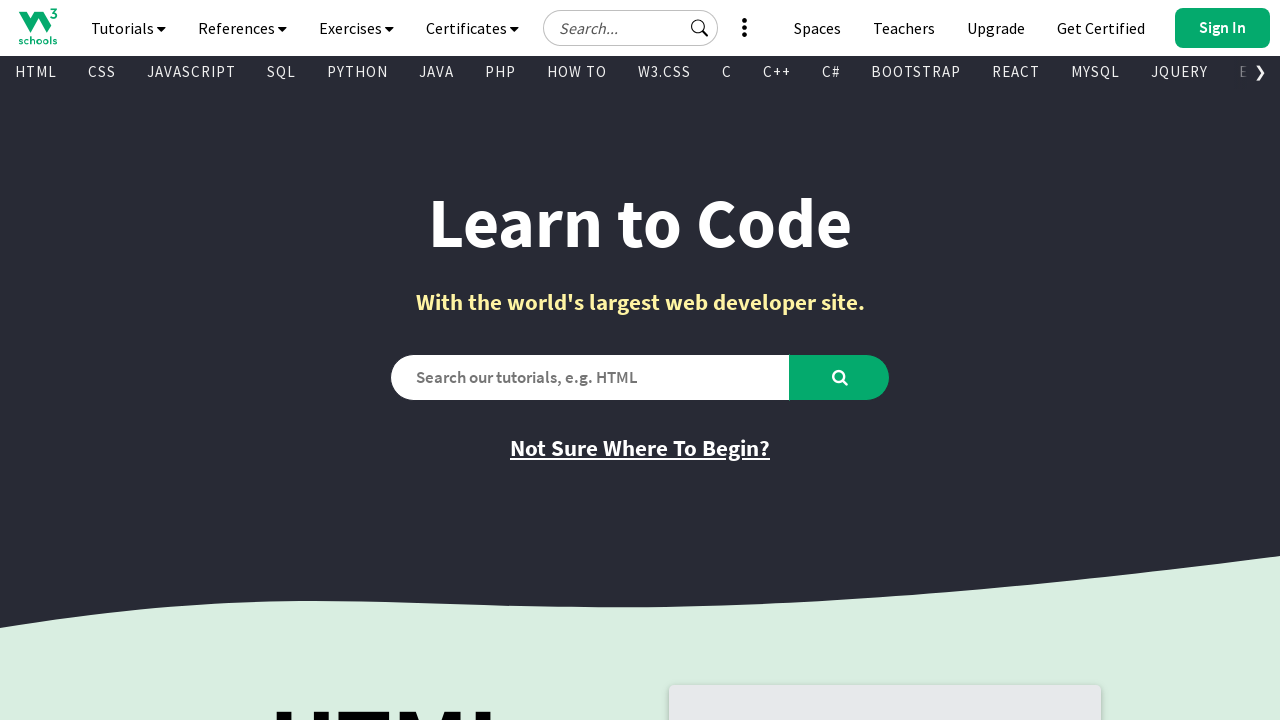

Navigated to https://www.w3schools.com/
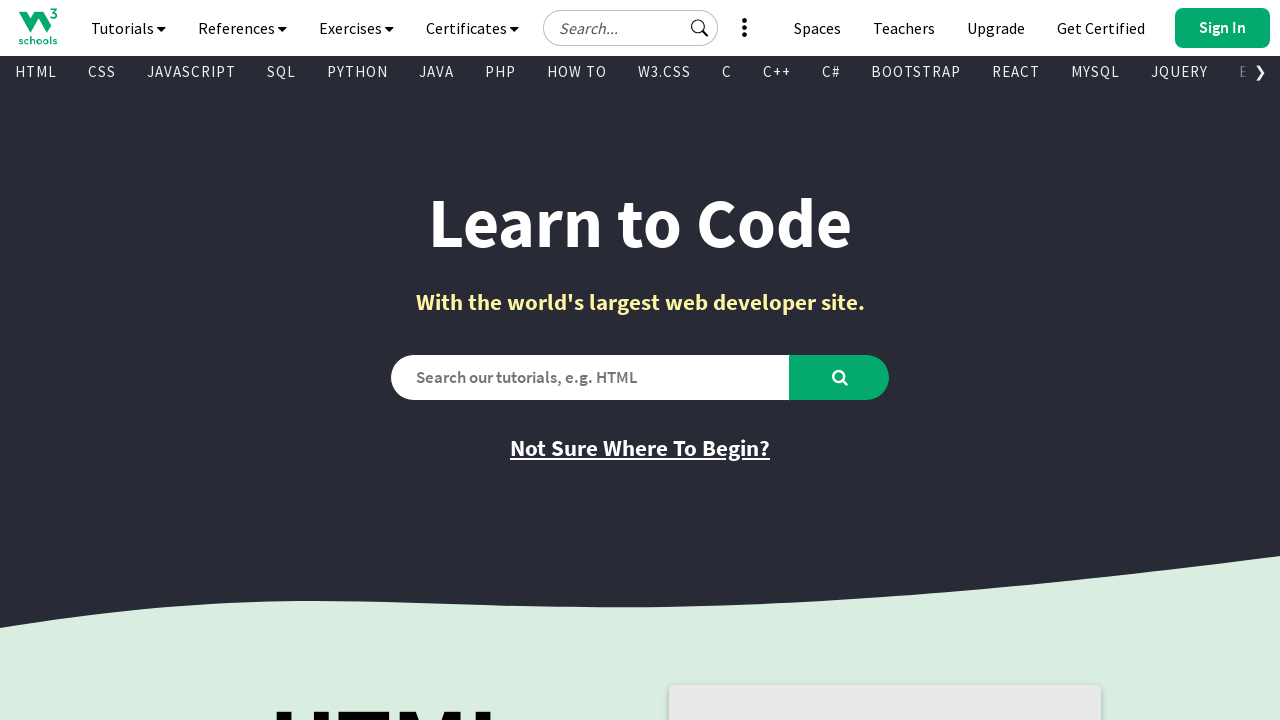

Retrieved page title: W3Schools Online Web Tutorials
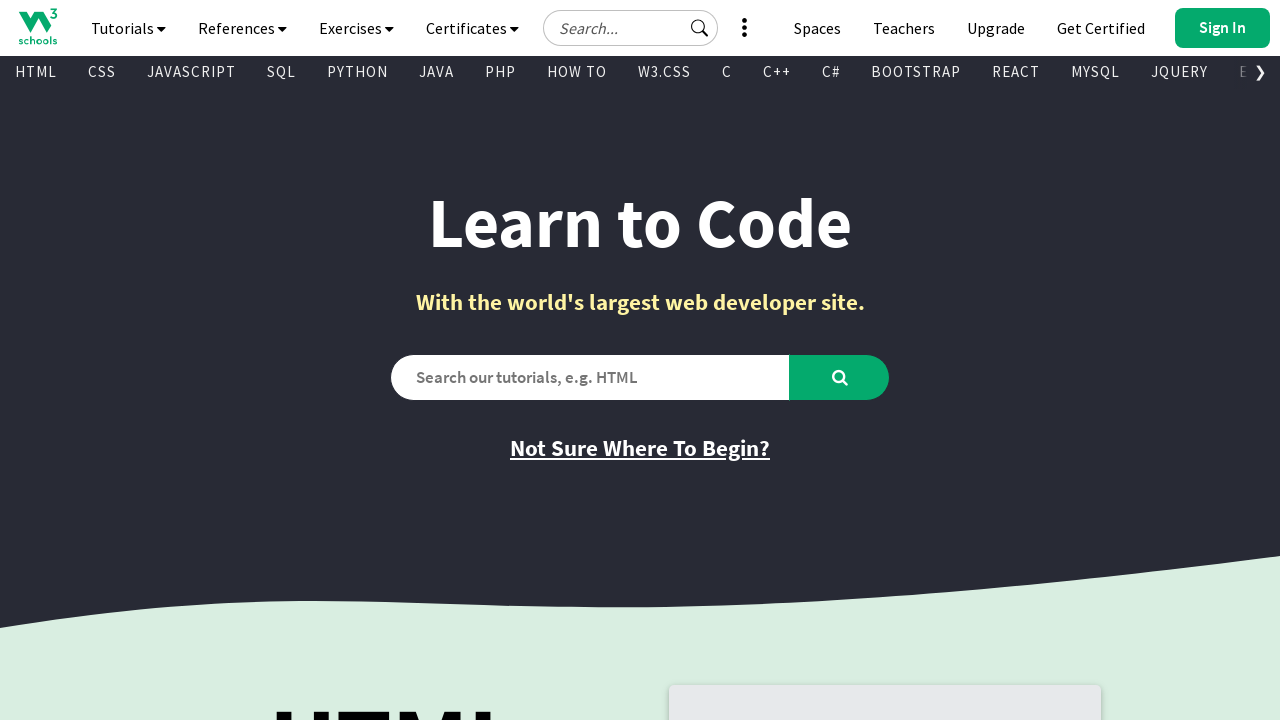

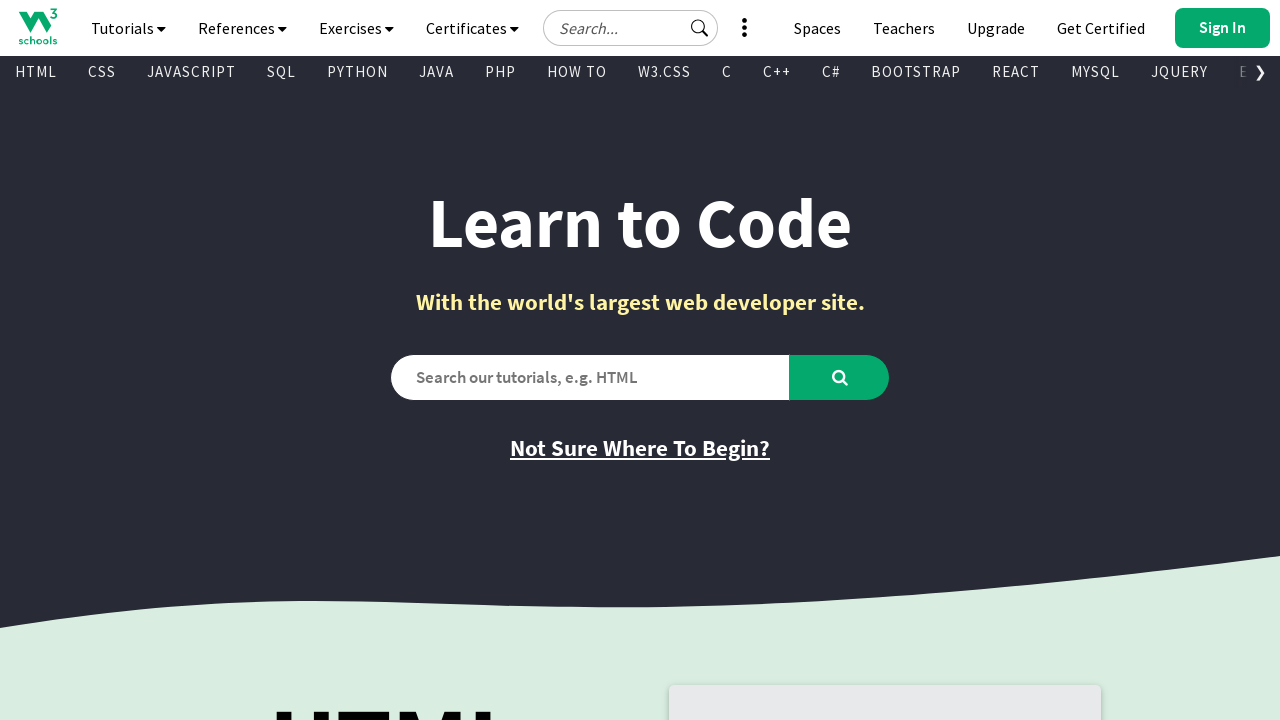